Tests editing a todo item by double-clicking, filling new text, and pressing Enter

Starting URL: https://demo.playwright.dev/todomvc

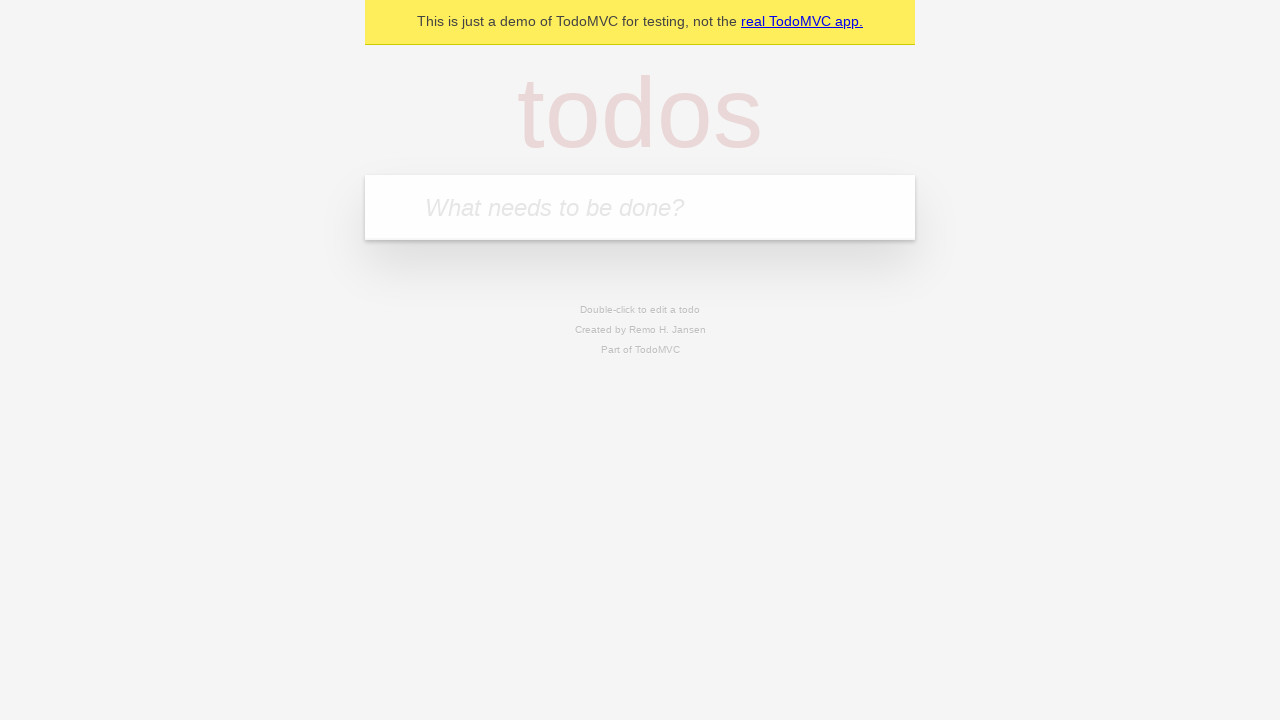

Filled new todo input with 'buy some cheese' on .new-todo
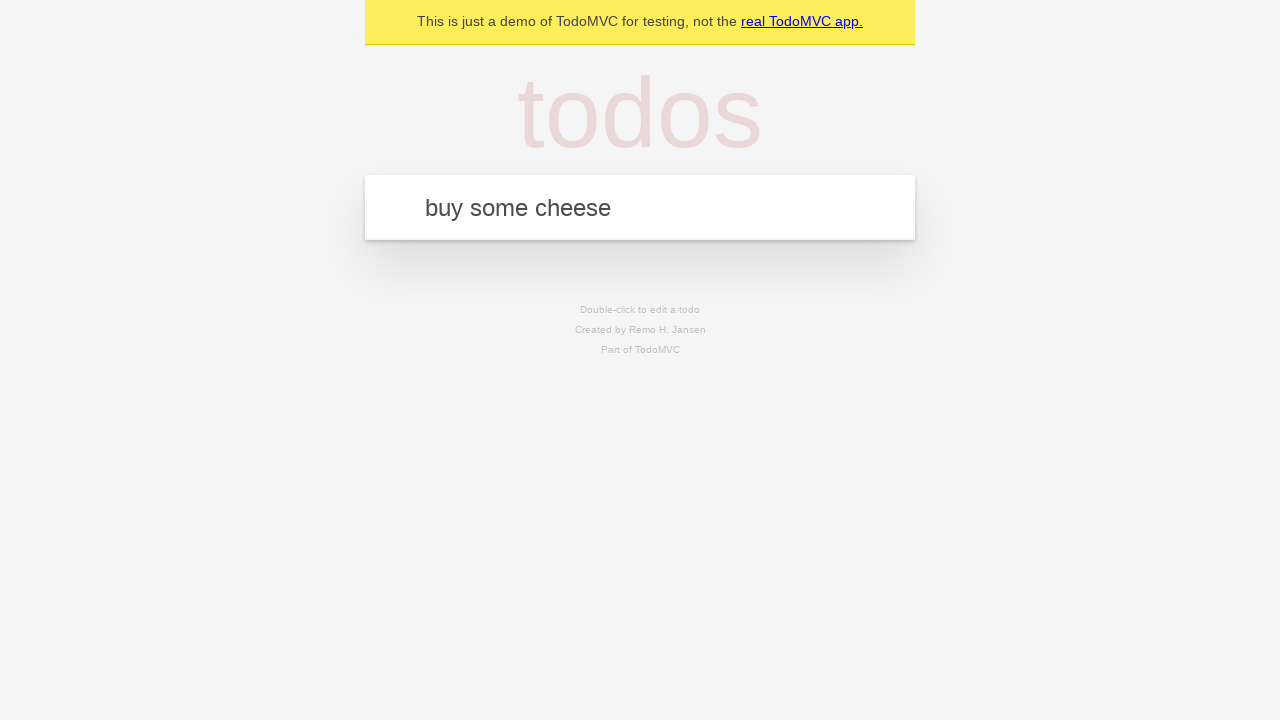

Pressed Enter to add first todo on .new-todo
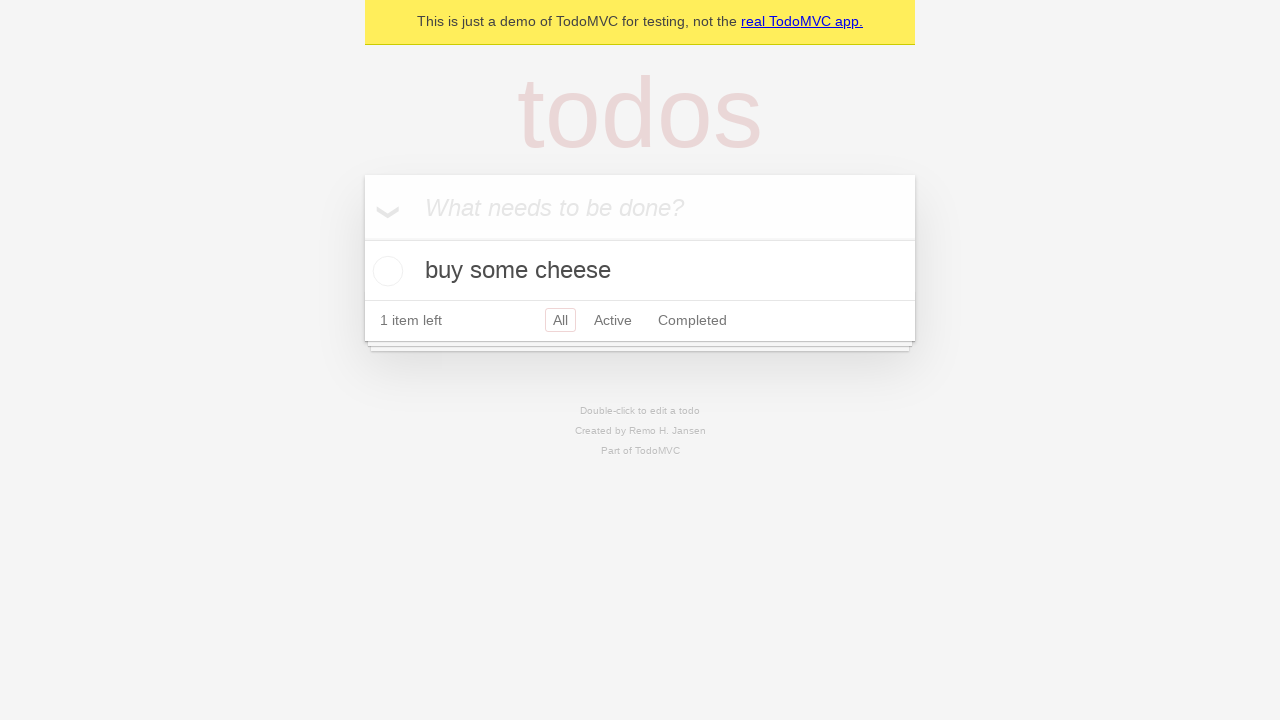

Filled new todo input with 'feed the cat' on .new-todo
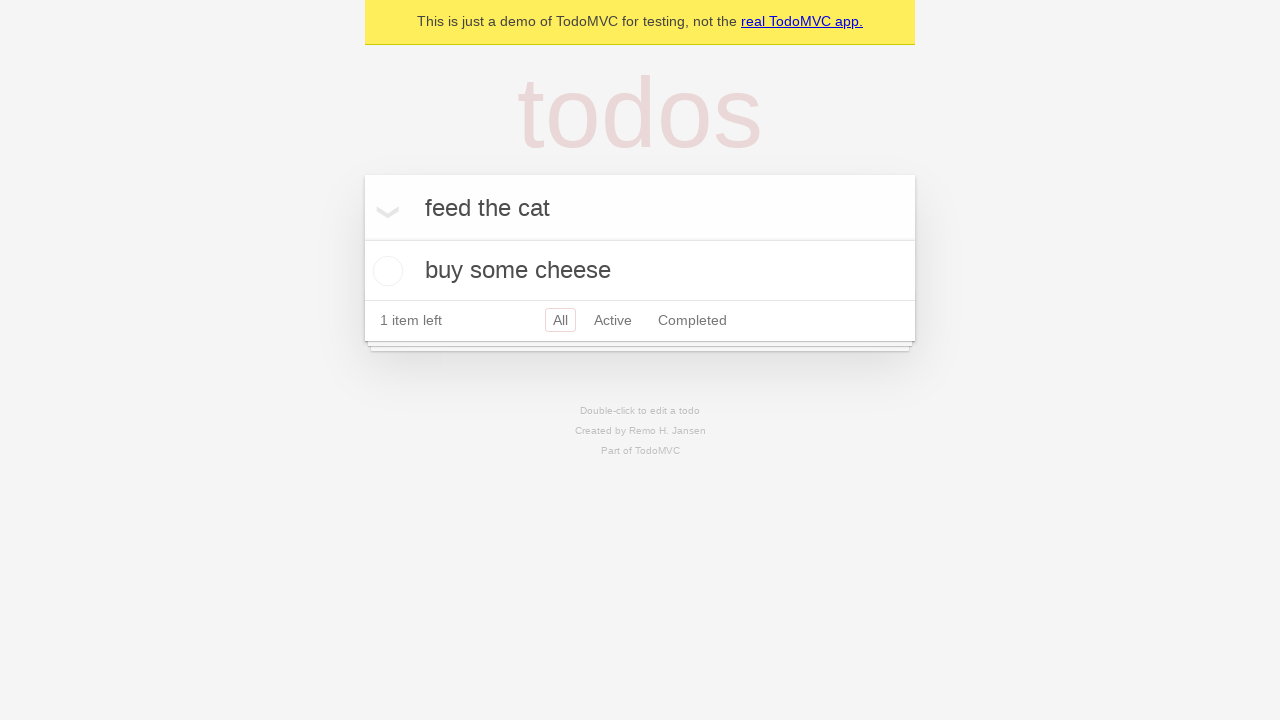

Pressed Enter to add second todo on .new-todo
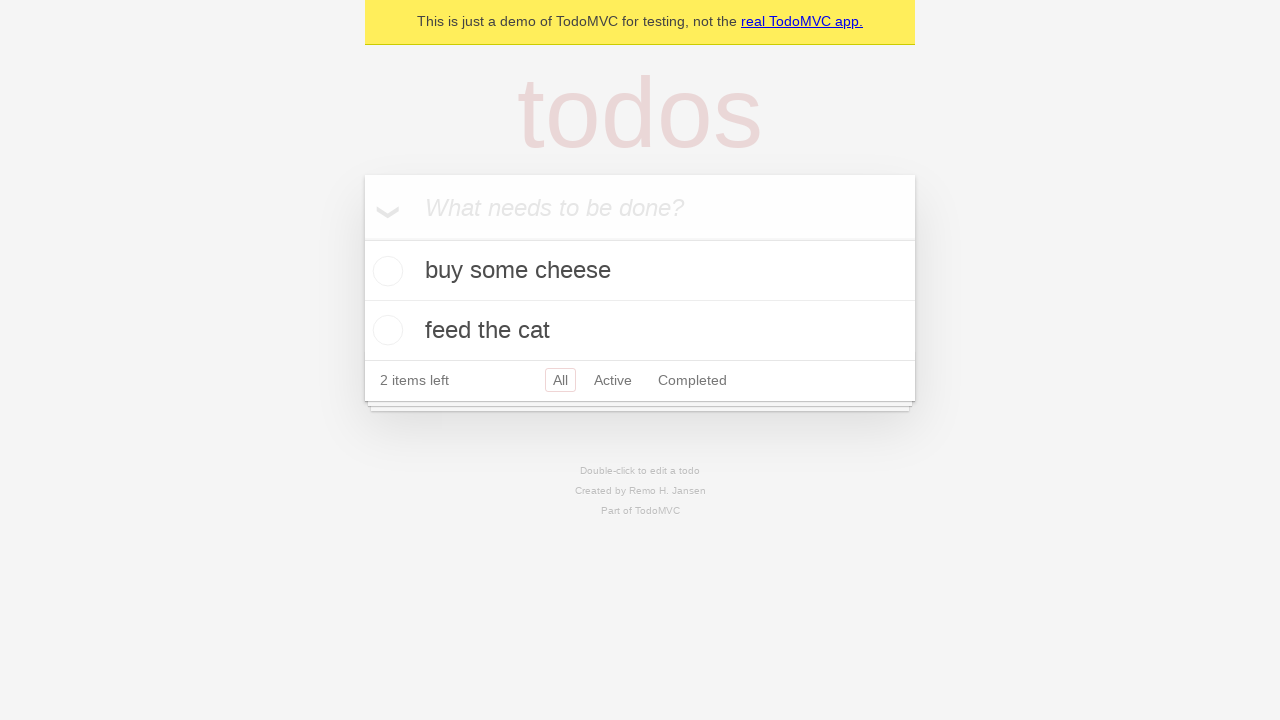

Filled new todo input with 'book a doctors appointment' on .new-todo
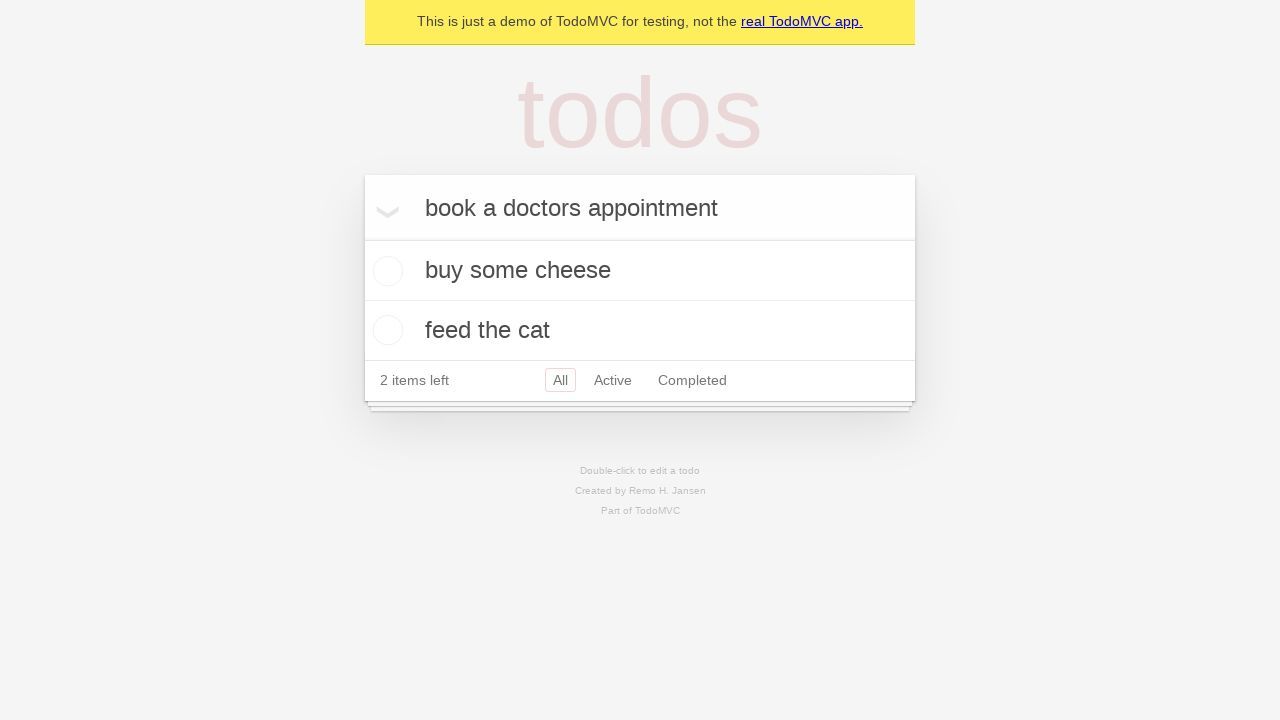

Pressed Enter to add third todo on .new-todo
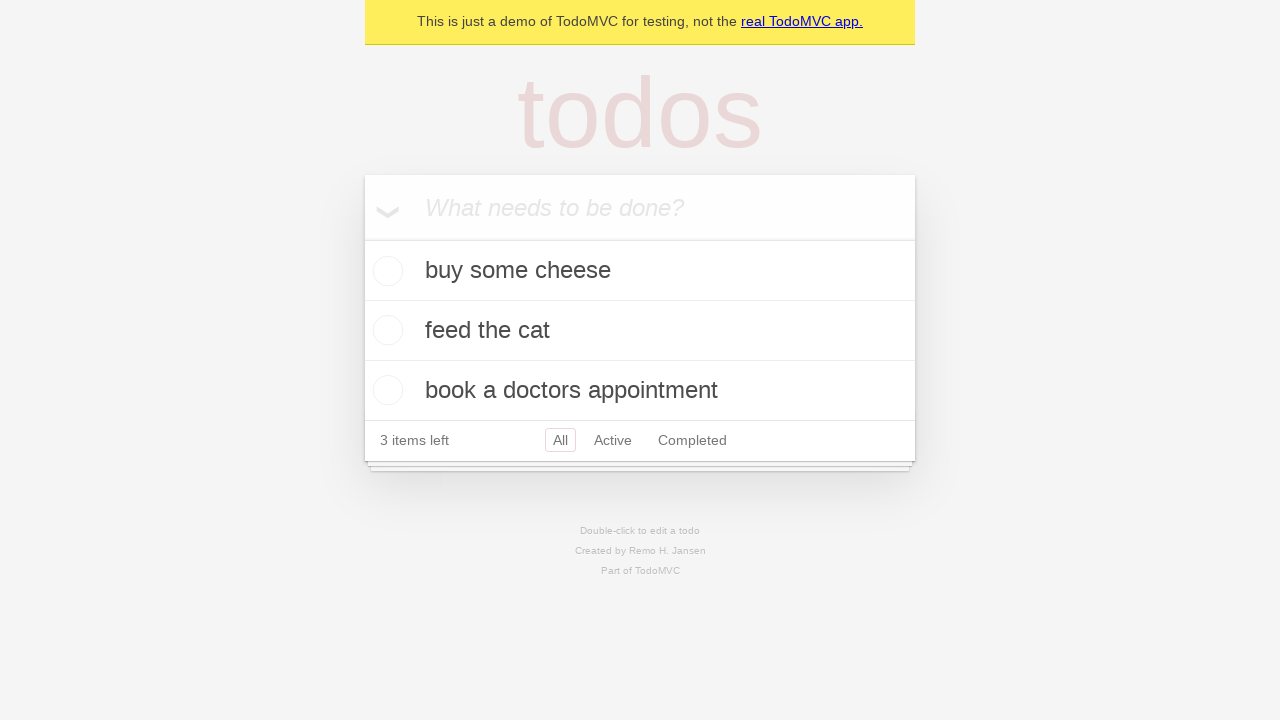

Double-clicked second todo item to enter edit mode at (640, 331) on .todo-list li >> nth=1
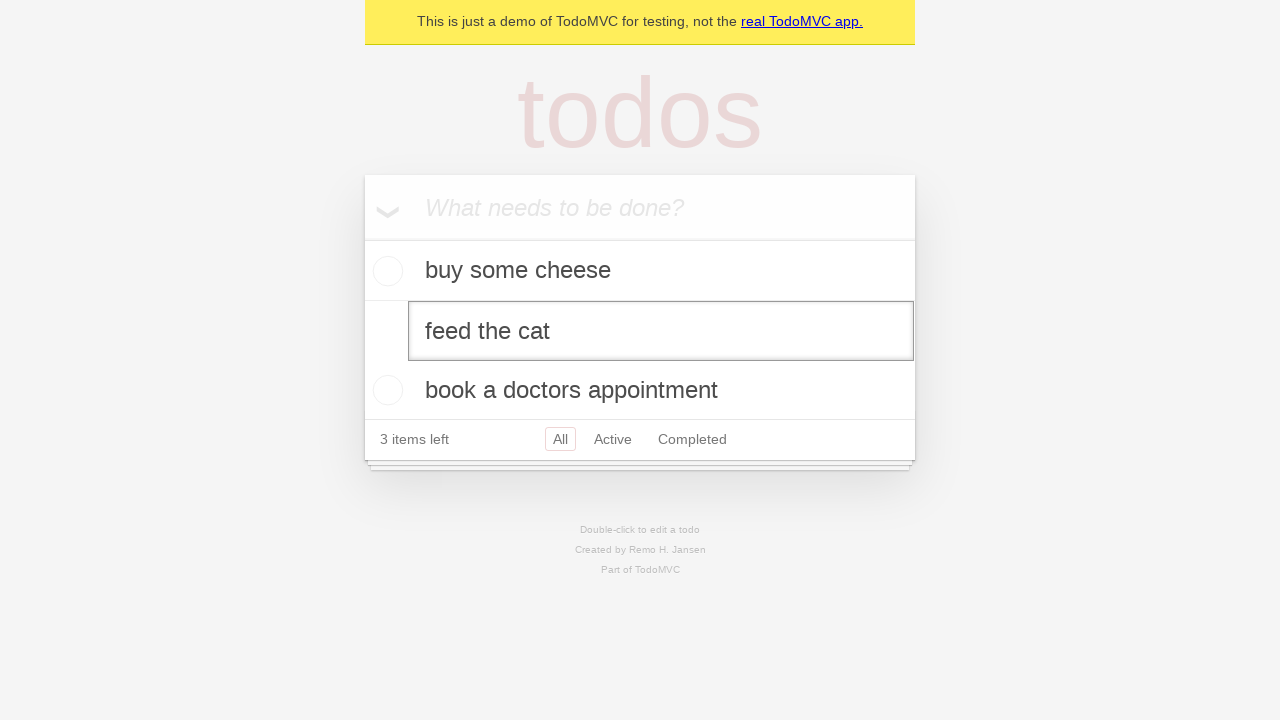

Filled edit field with new text 'buy some sausages' on .todo-list li >> nth=1 >> .edit
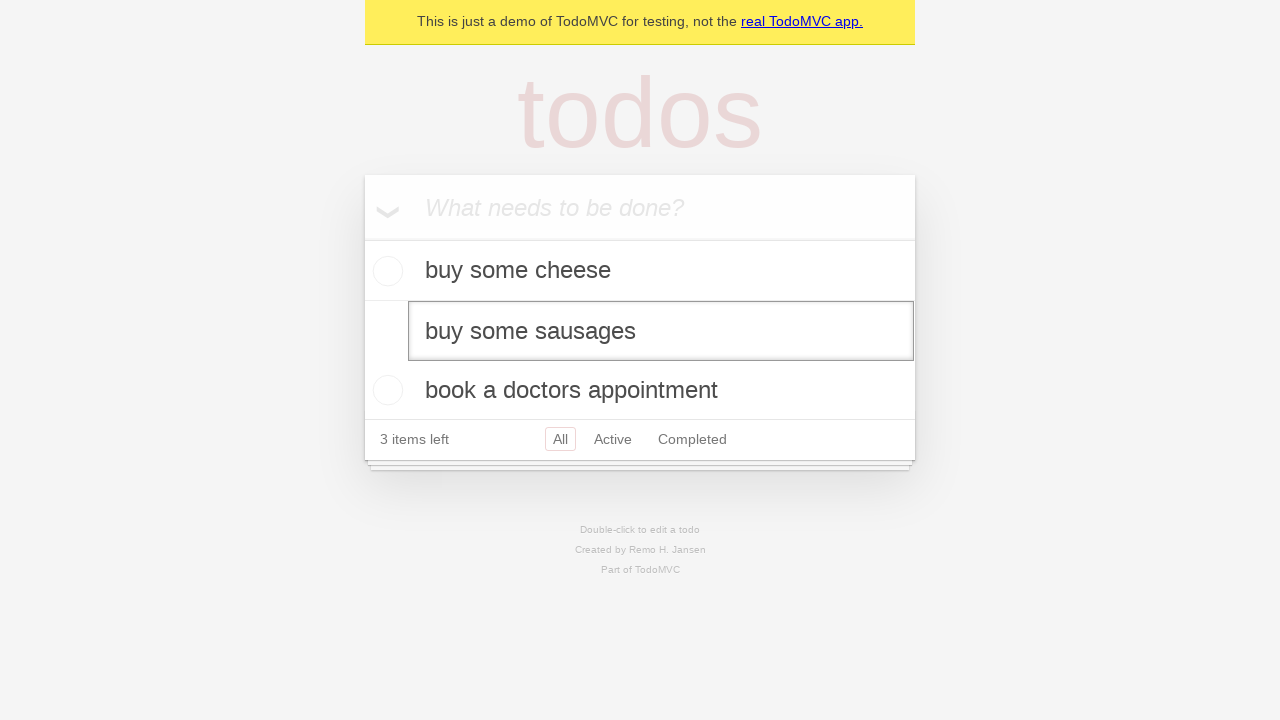

Pressed Enter to confirm edit of todo item on .todo-list li >> nth=1 >> .edit
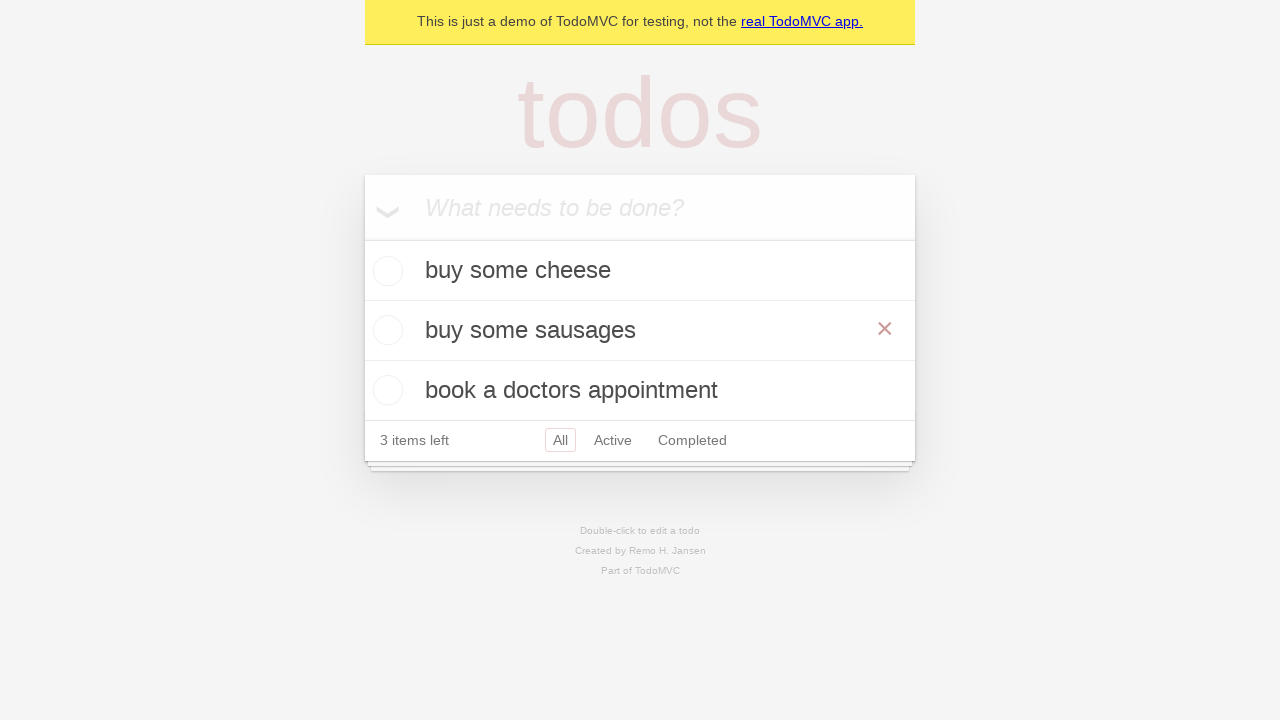

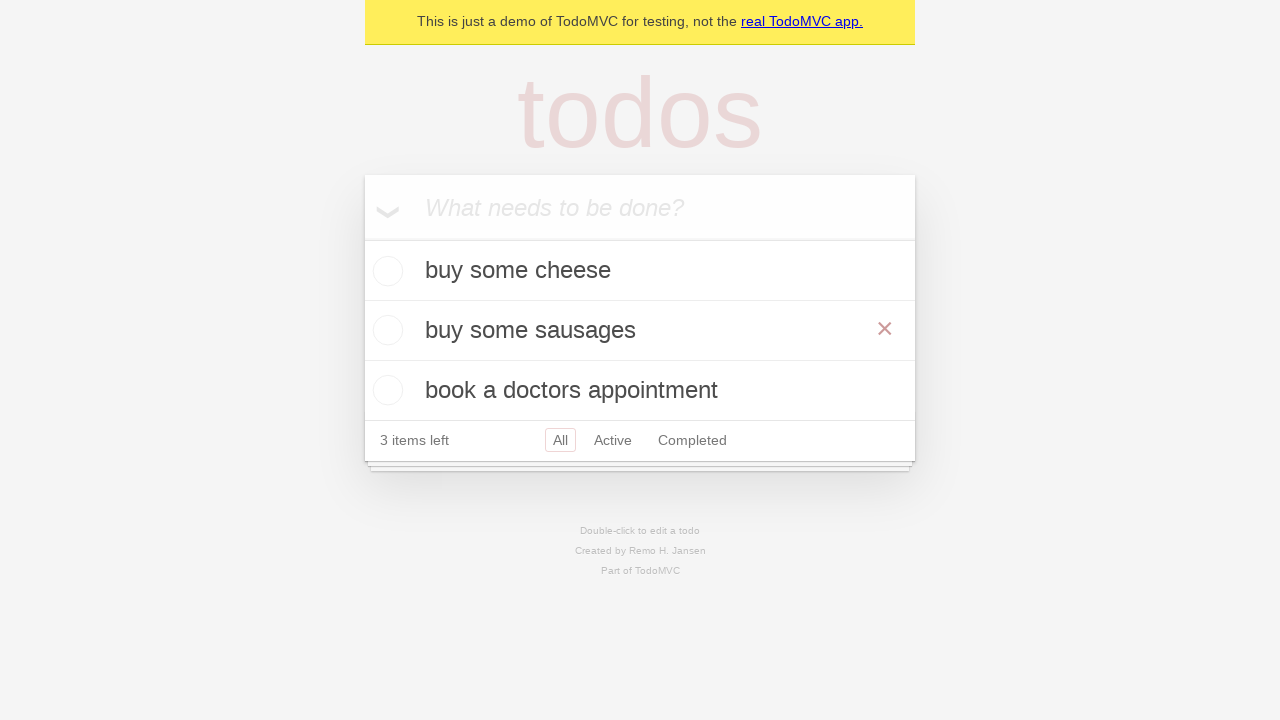